Tests input field functionality by entering a number, clearing the field, and entering a different number

Starting URL: http://the-internet.herokuapp.com/inputs

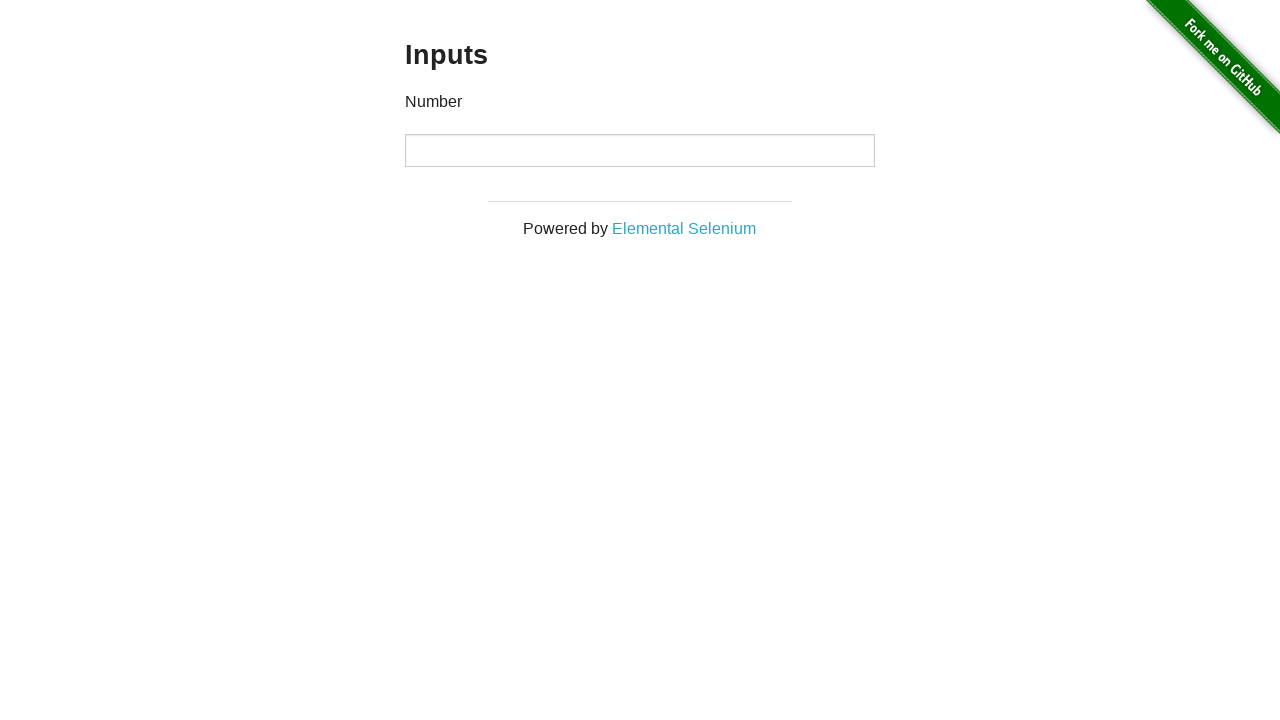

Entered first number (1000) into the input field on input[type='number']
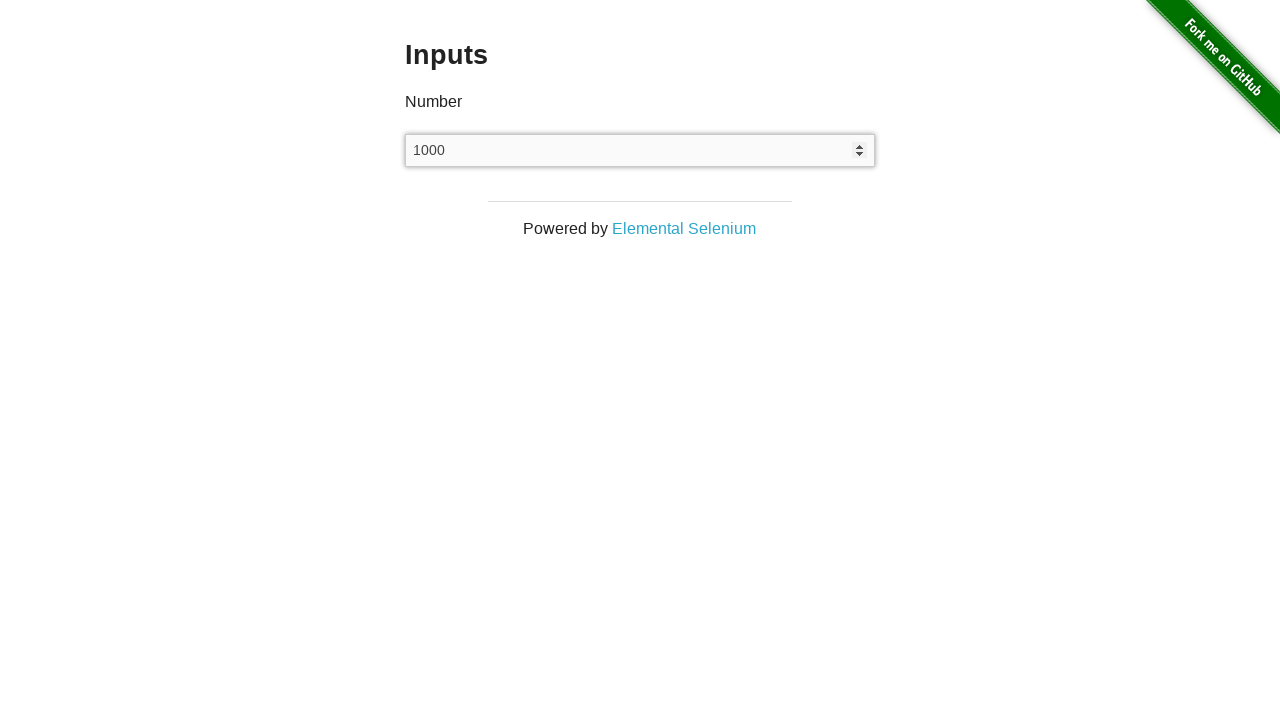

Cleared the input field on input[type='number']
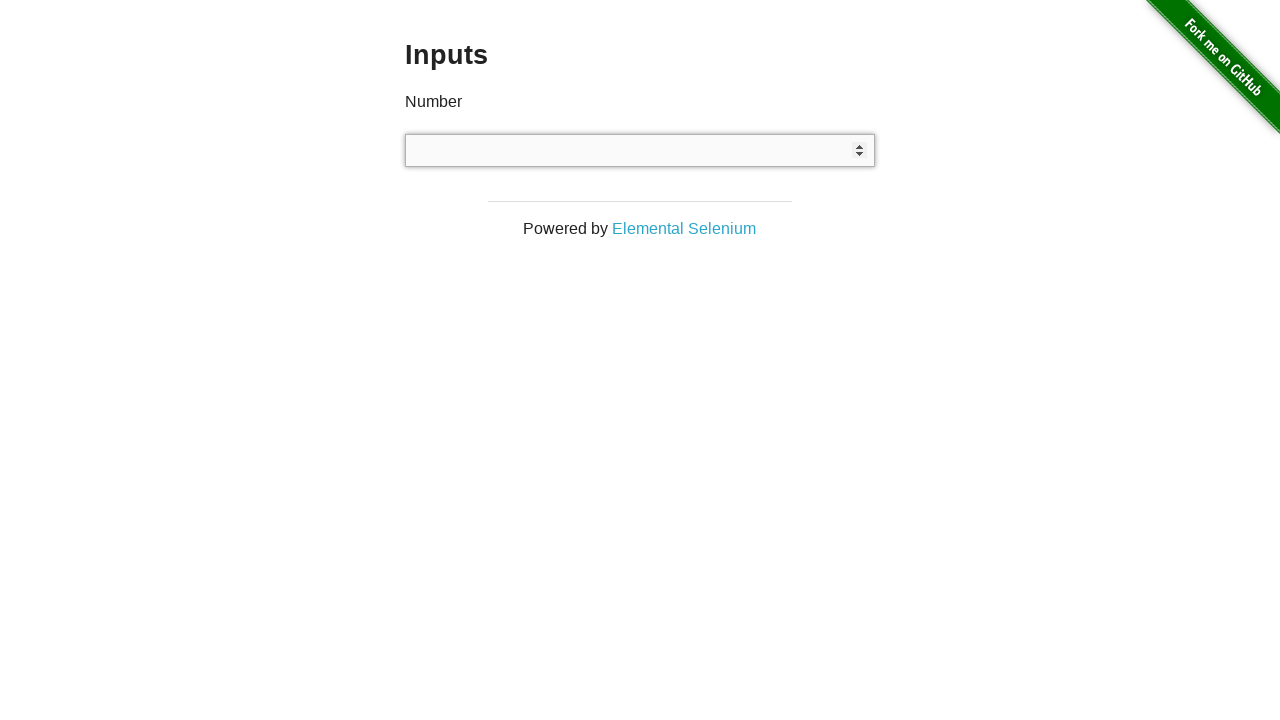

Entered second number (999) into the input field on input[type='number']
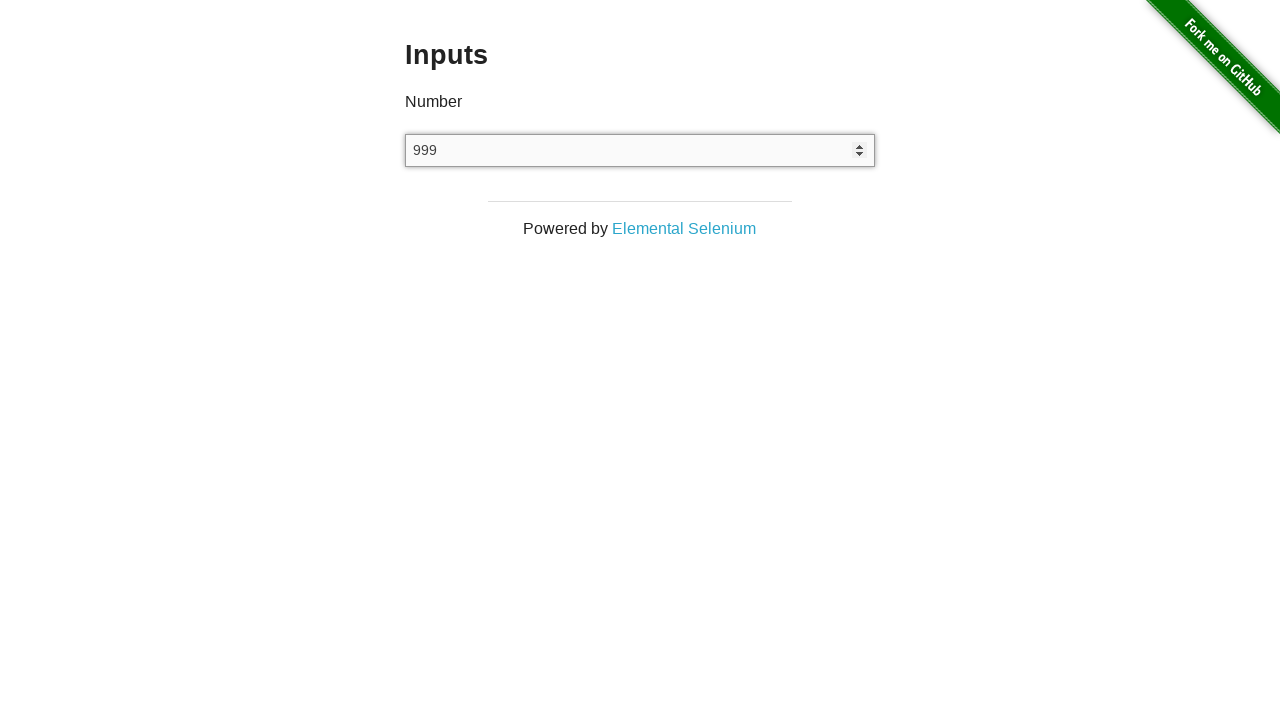

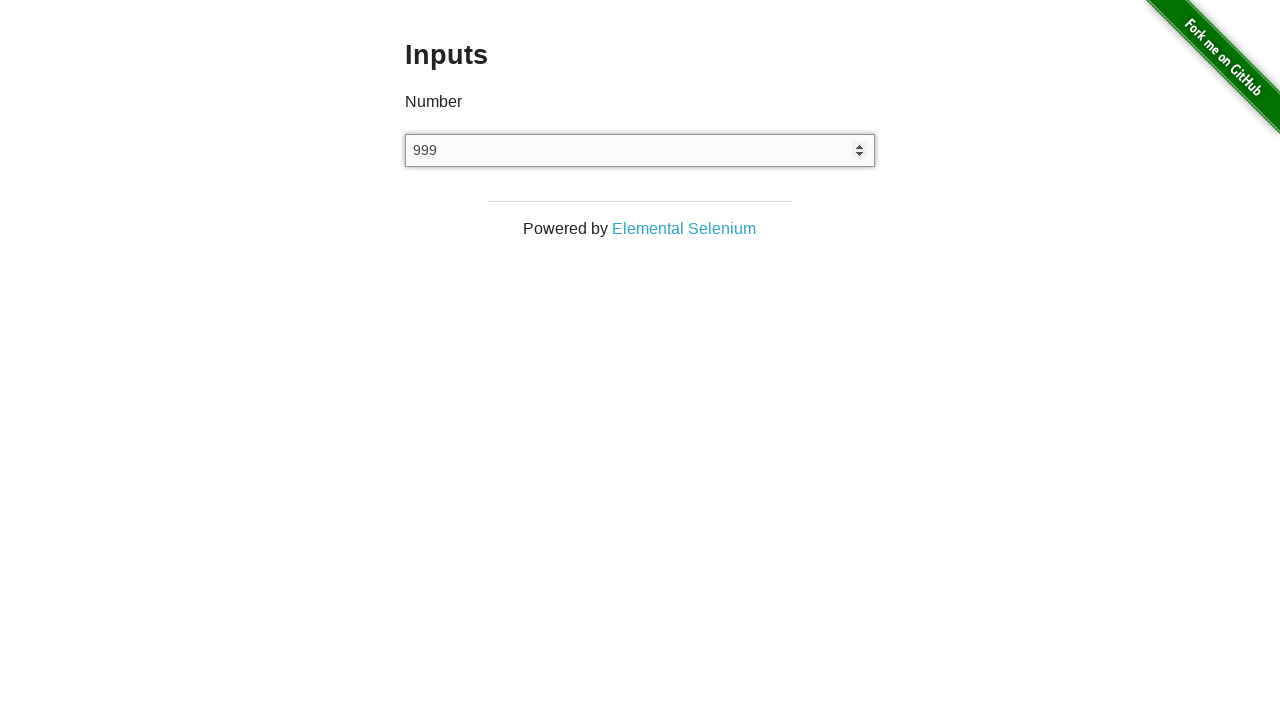